Tests file download functionality by clicking on a download link for a text file

Starting URL: https://the-internet.herokuapp.com/download

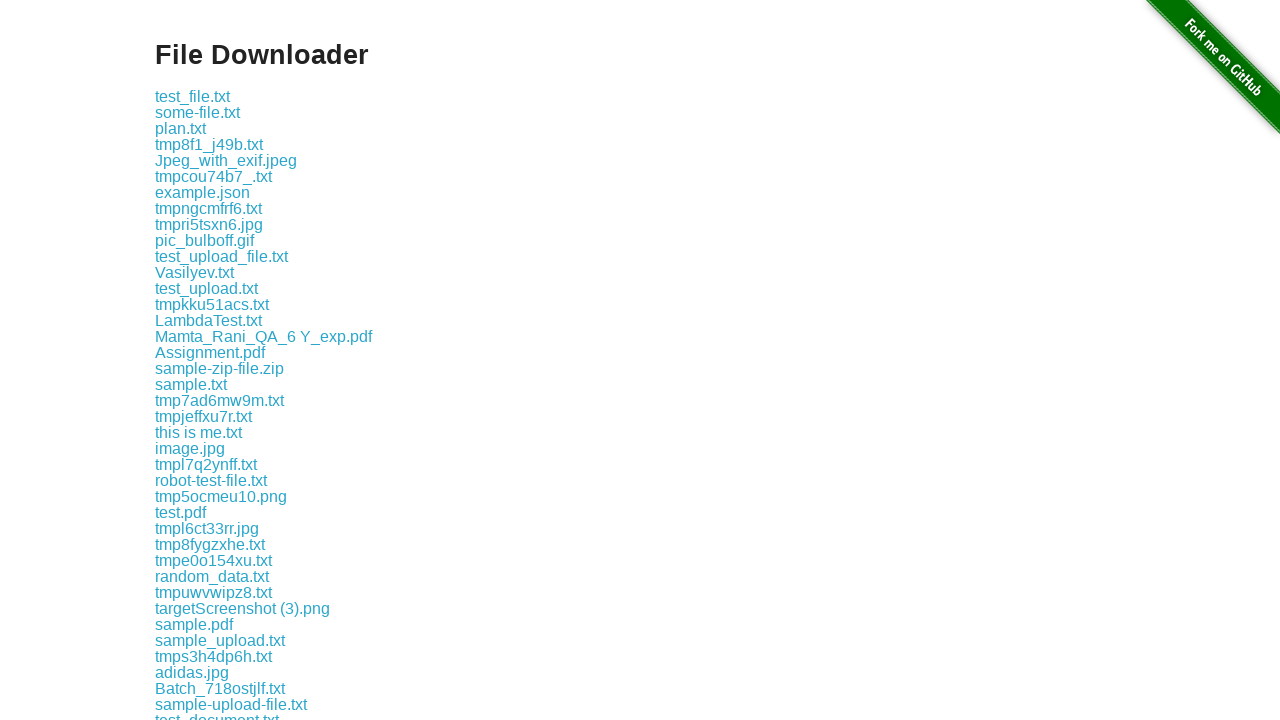

Clicked download link for LambdaTest.txt file at (208, 320) on a[href='download/LambdaTest.txt']
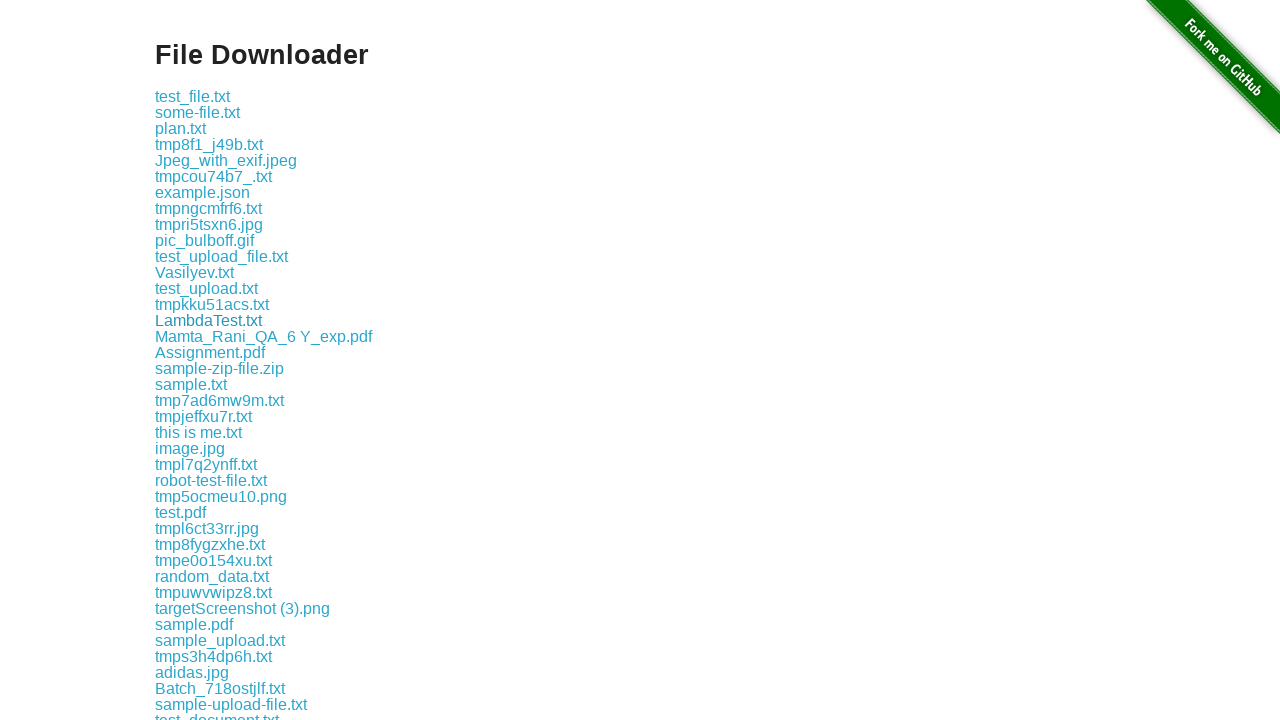

Waited 1 second for download to start
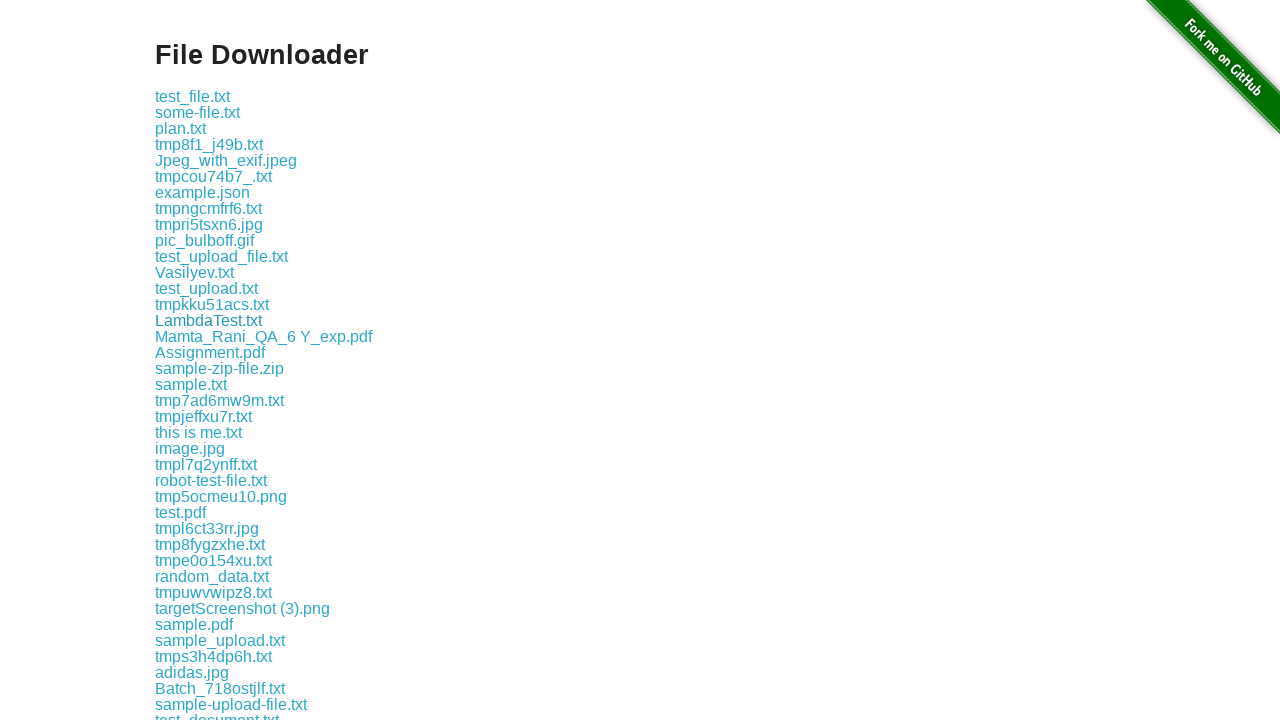

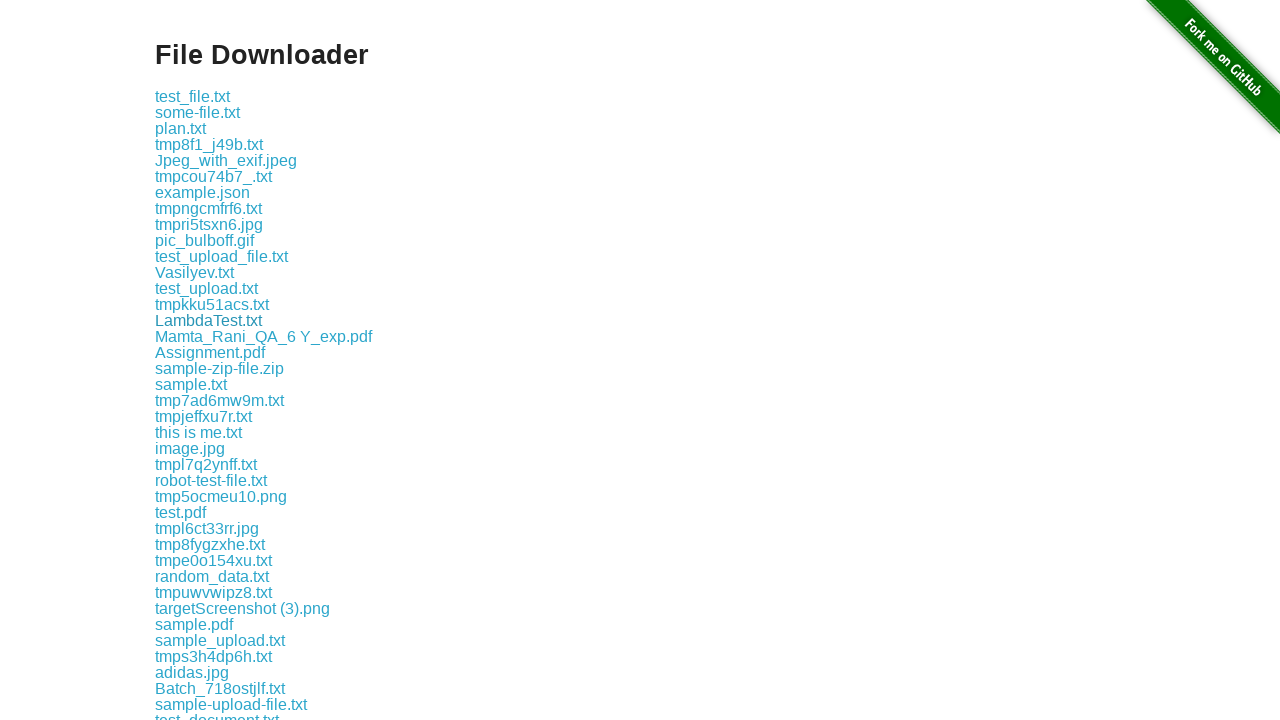